Selects checkboxes on the form

Starting URL: https://testautomationpractice.blogspot.com/

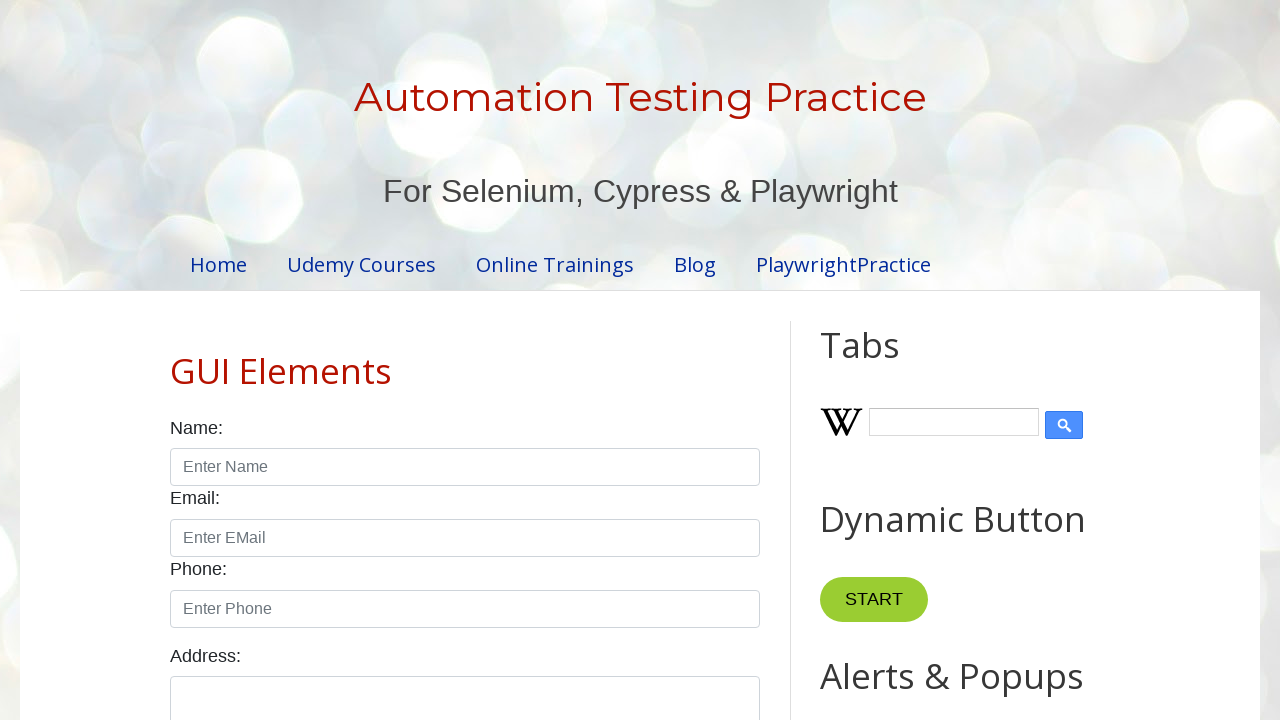

Clicked first checkbox on the form at (176, 360) on input[type='checkbox']
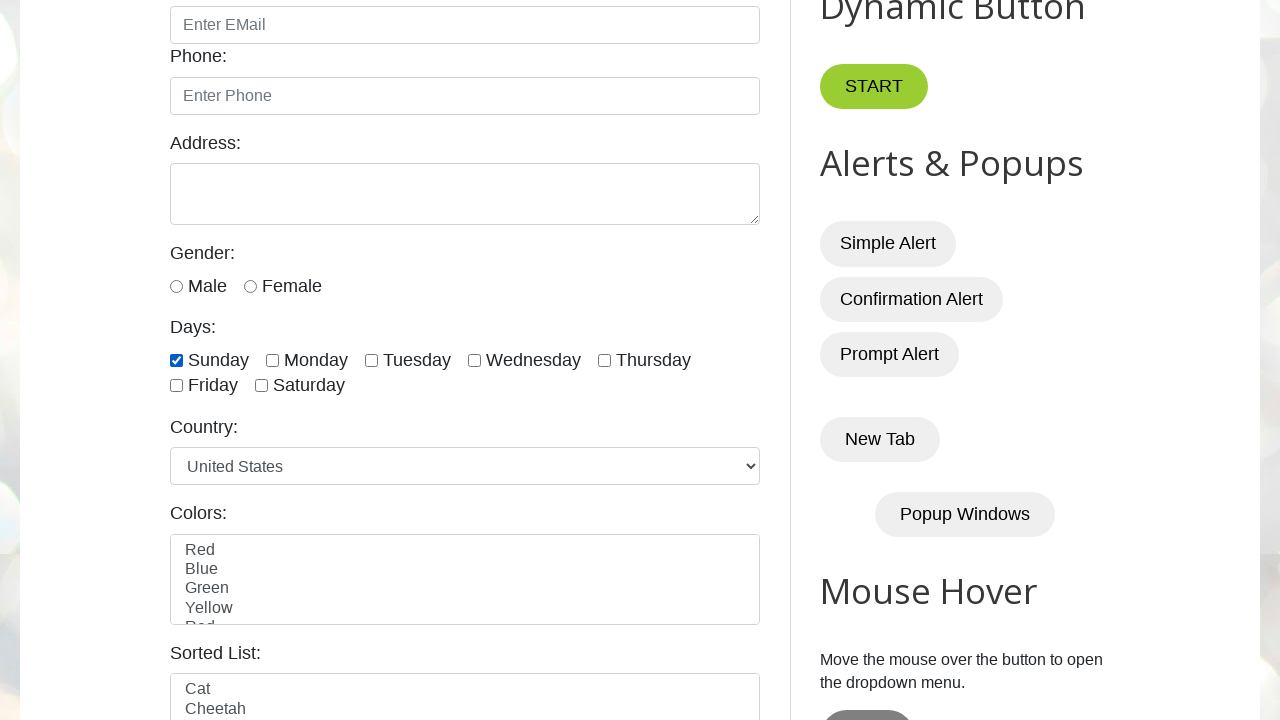

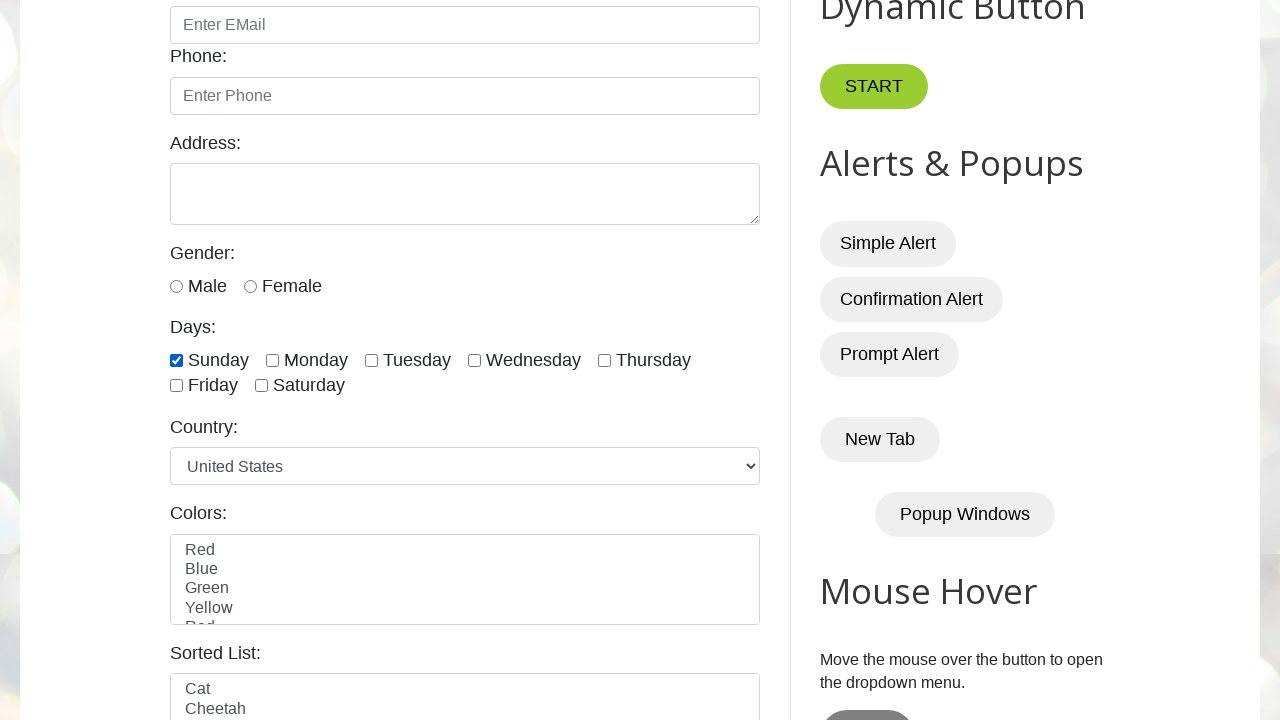